Tests JavaScript alert handling by clicking a button that triggers an alert and then accepting the alert dialog.

Starting URL: https://the-internet.herokuapp.com/javascript_alerts

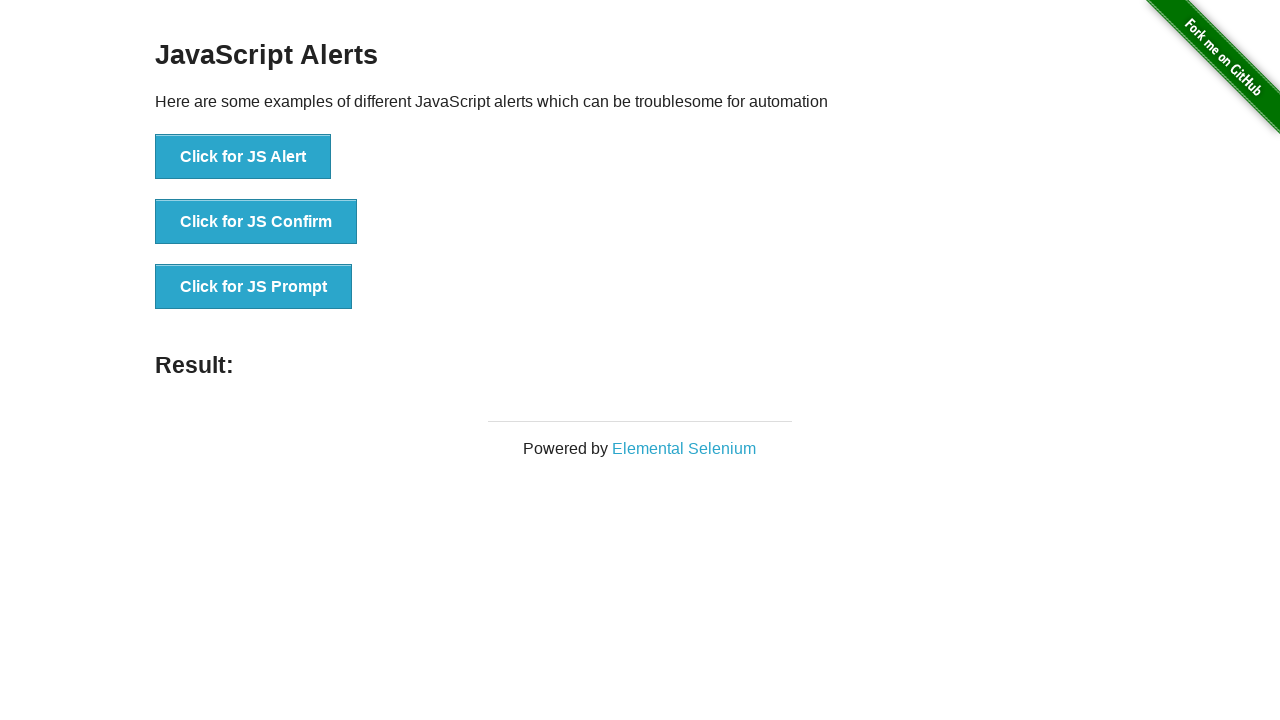

Set up dialog handler to automatically accept alerts
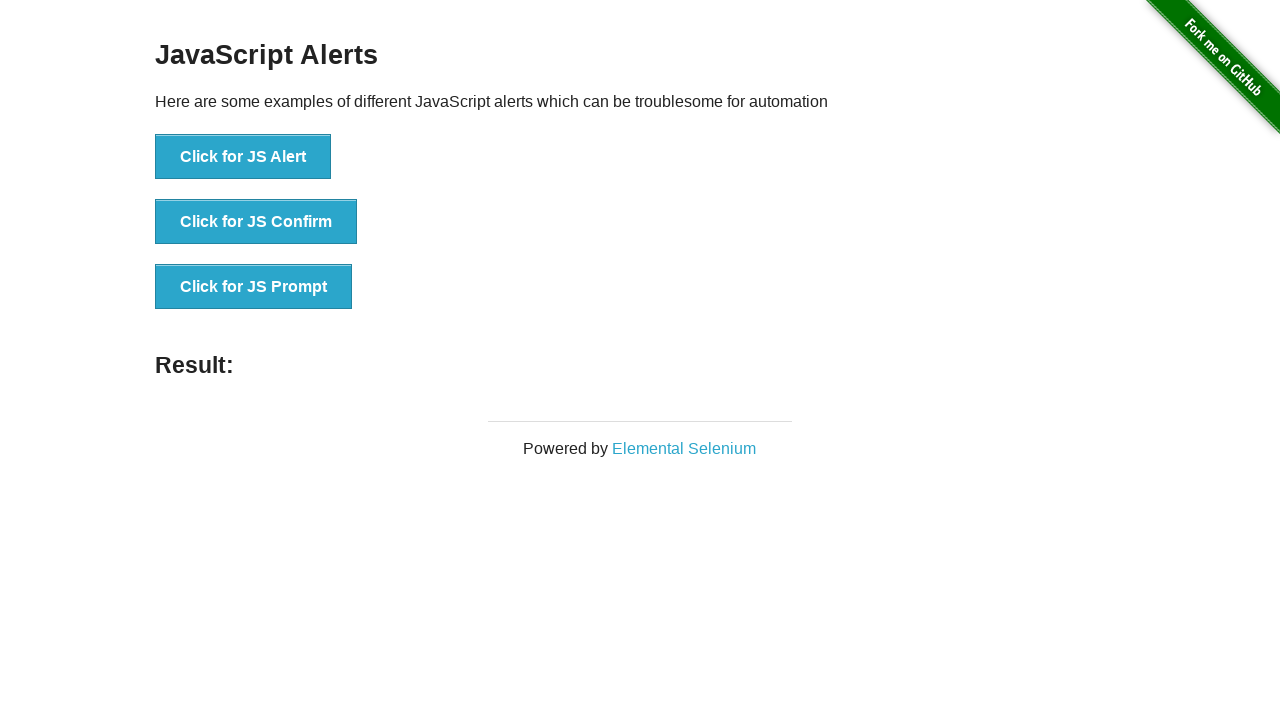

Clicked button to trigger JavaScript alert at (243, 157) on xpath=//*[@id='content']/div/ul/li[1]/button
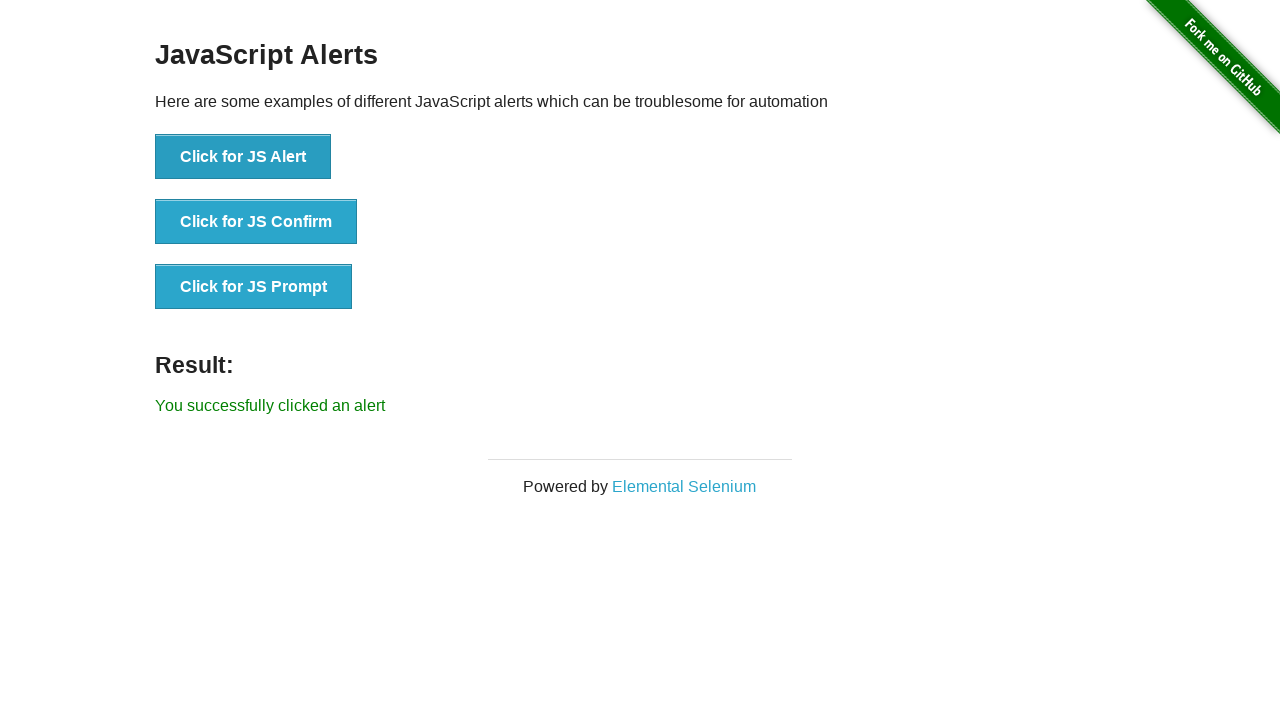

Alert was accepted and result message displayed
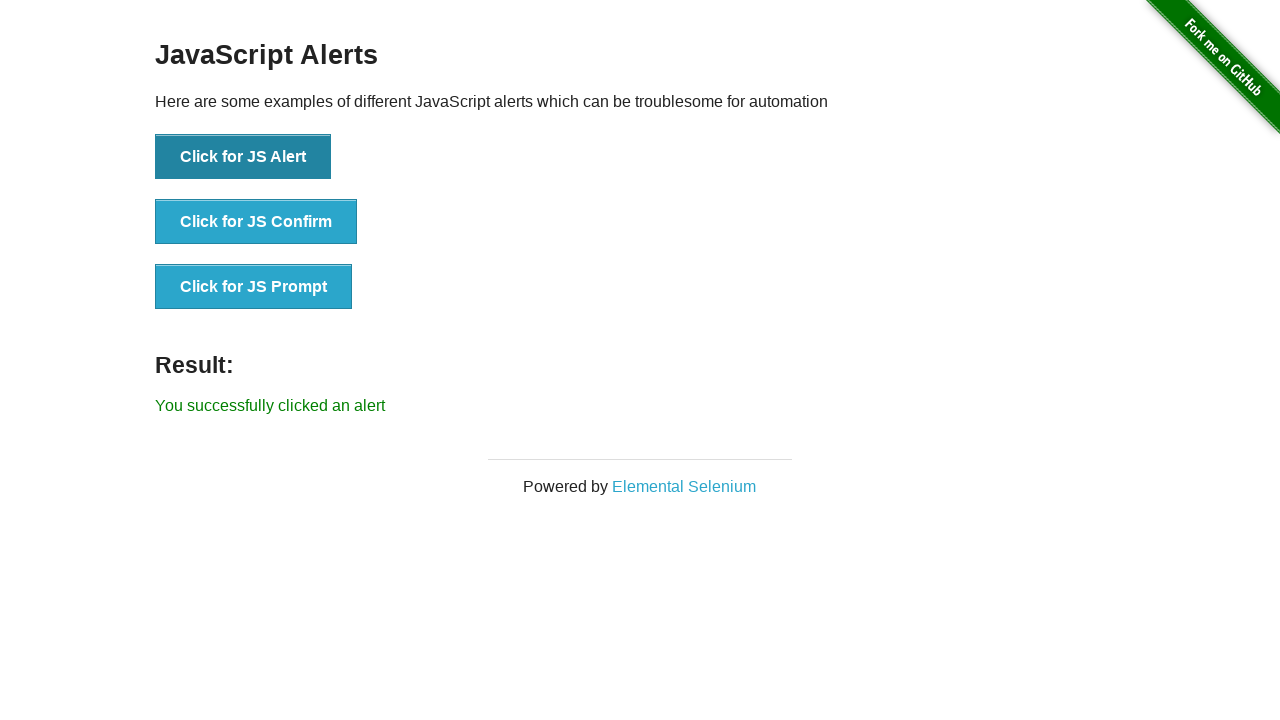

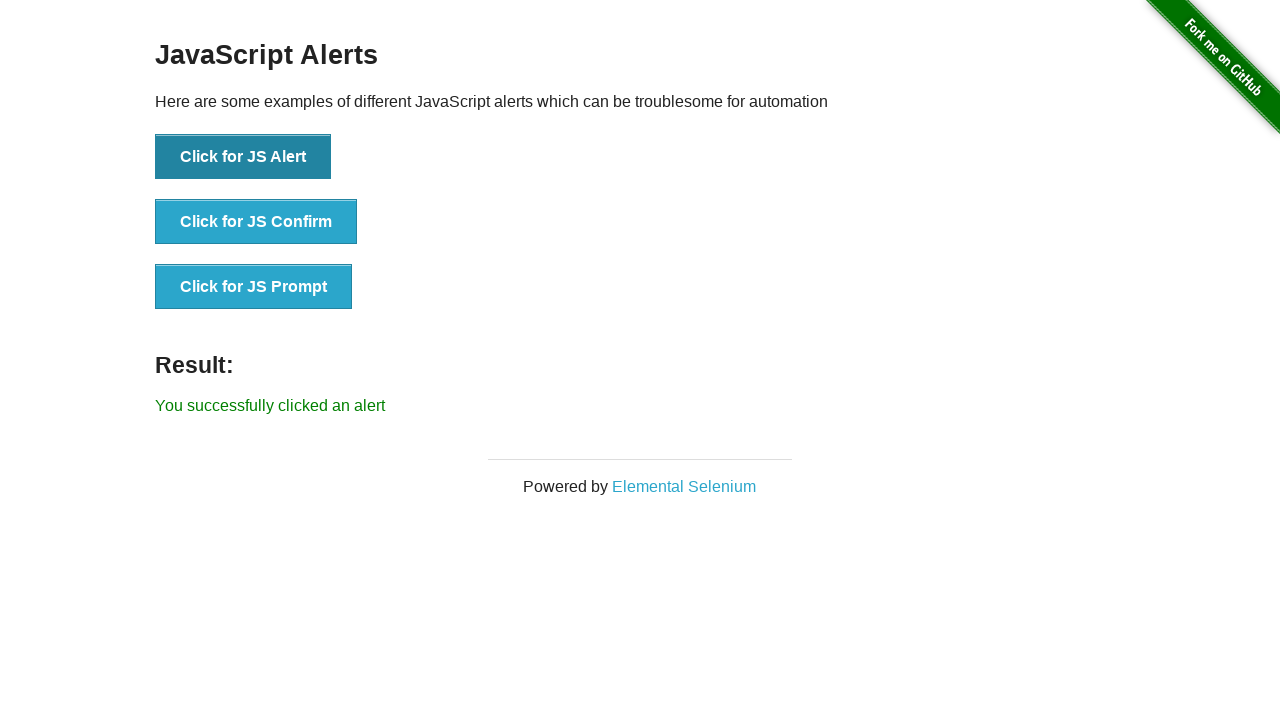